Tests input field functionality by entering a number, clearing the field, and entering a different number to verify basic input operations work correctly.

Starting URL: http://the-internet.herokuapp.com/inputs

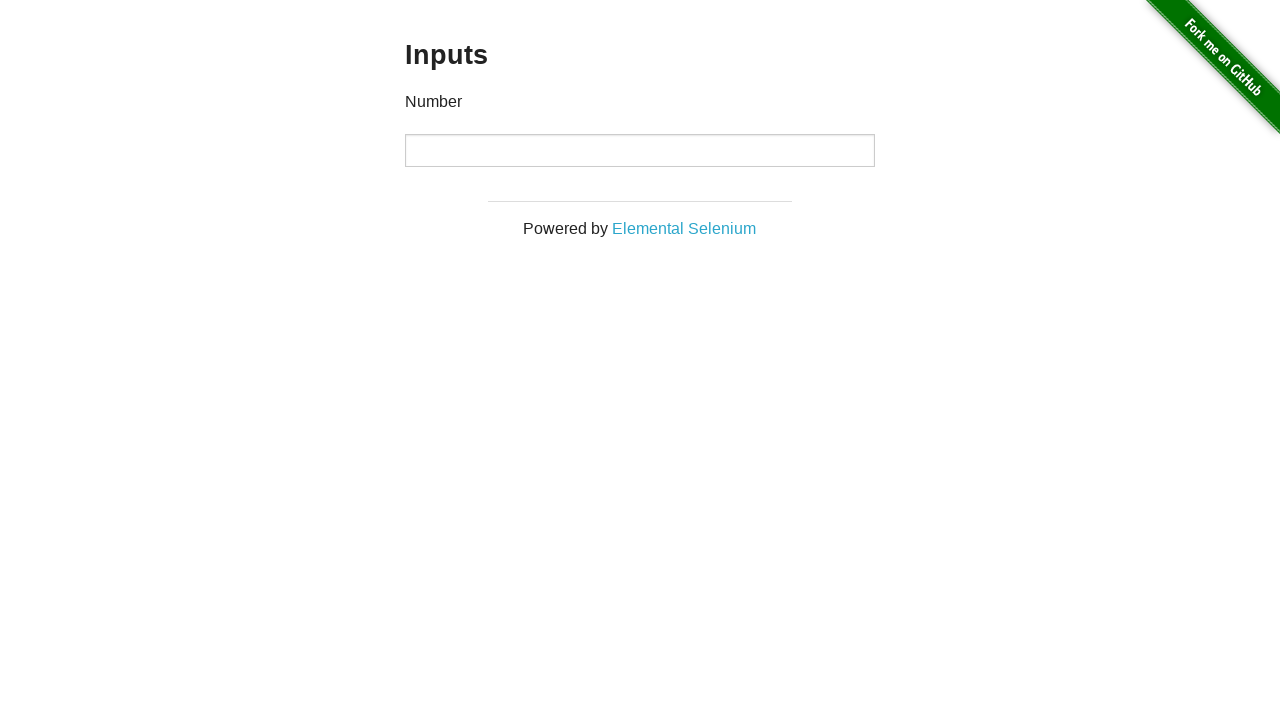

Entered '1000' into the input field on input
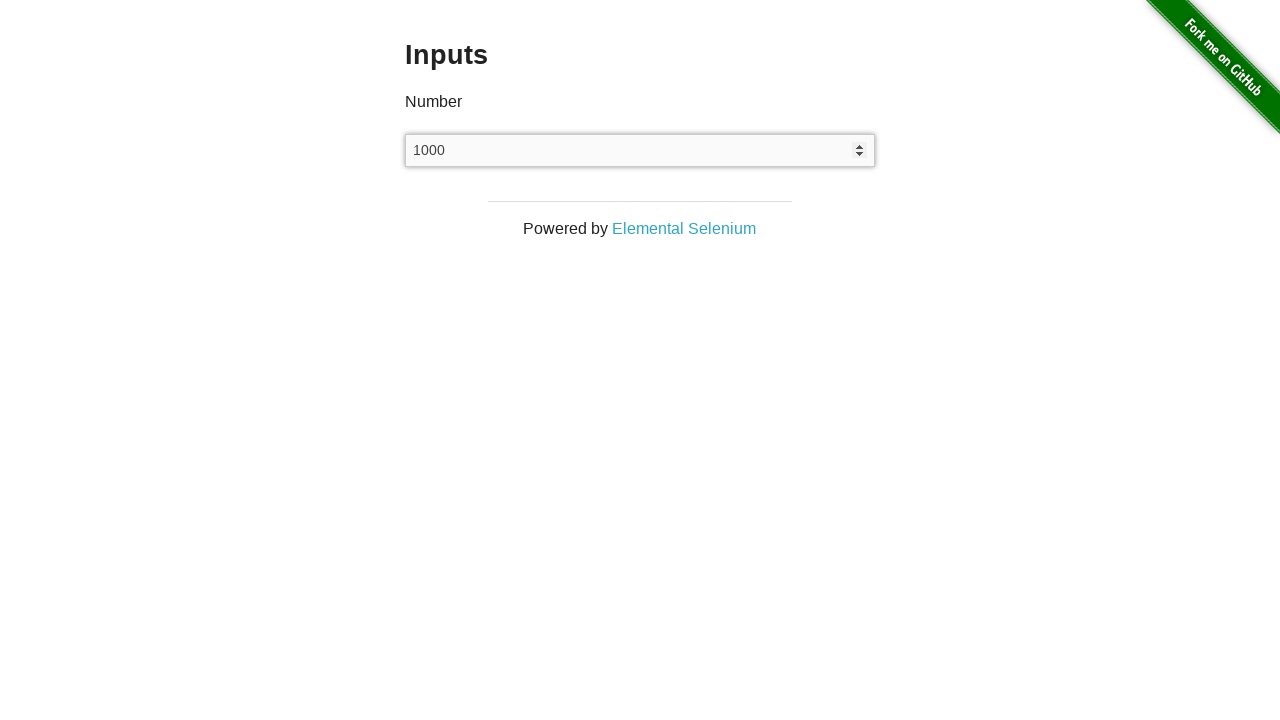

Cleared the input field on input
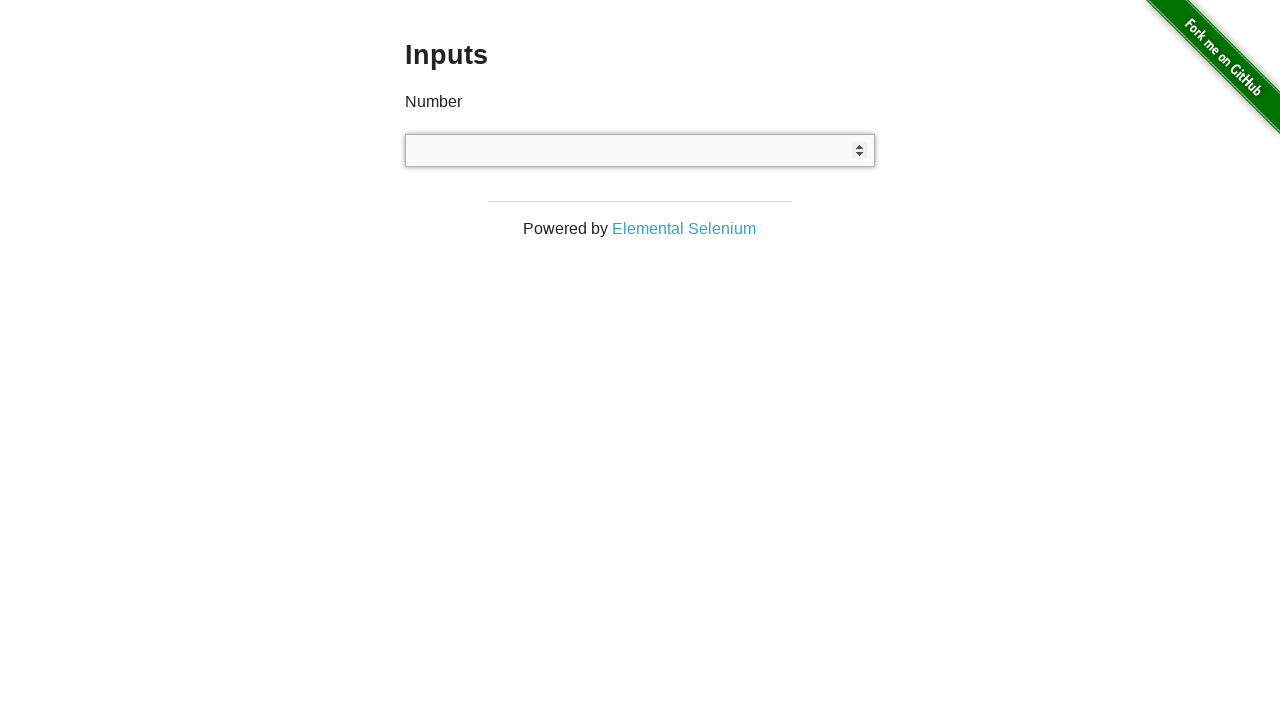

Entered '999' into the input field on input
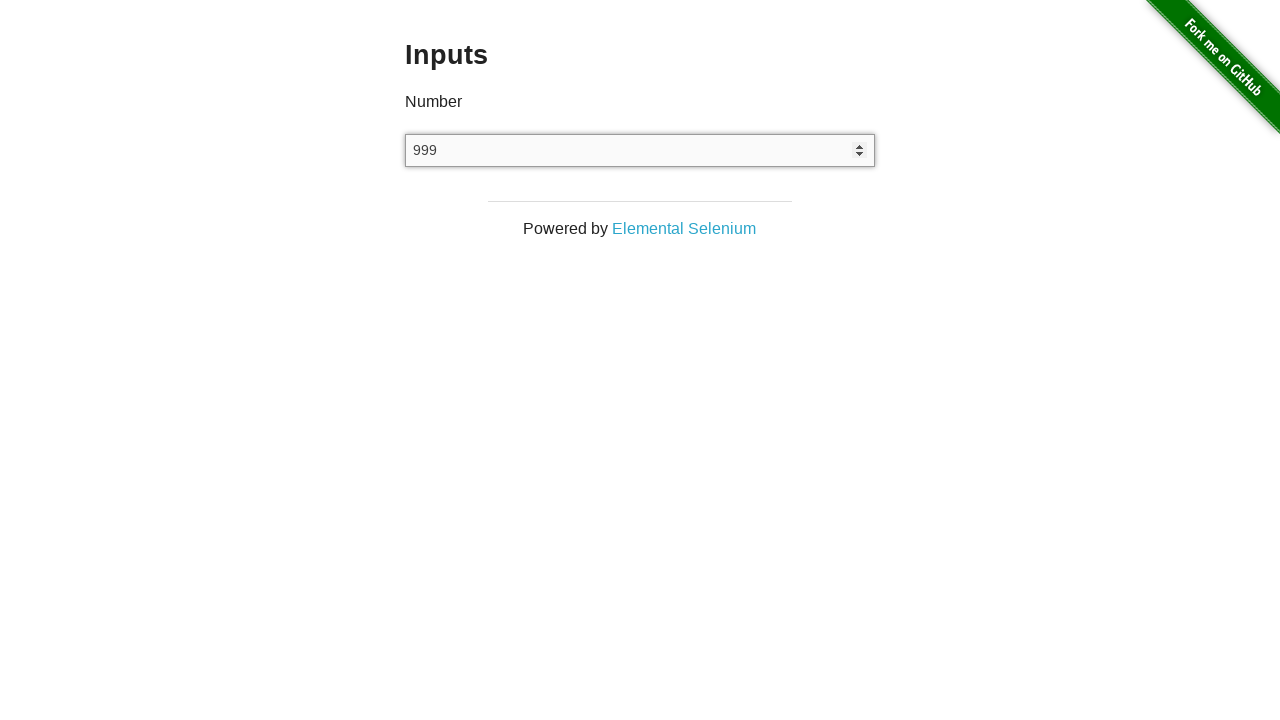

Waited 500ms to ensure the value is set
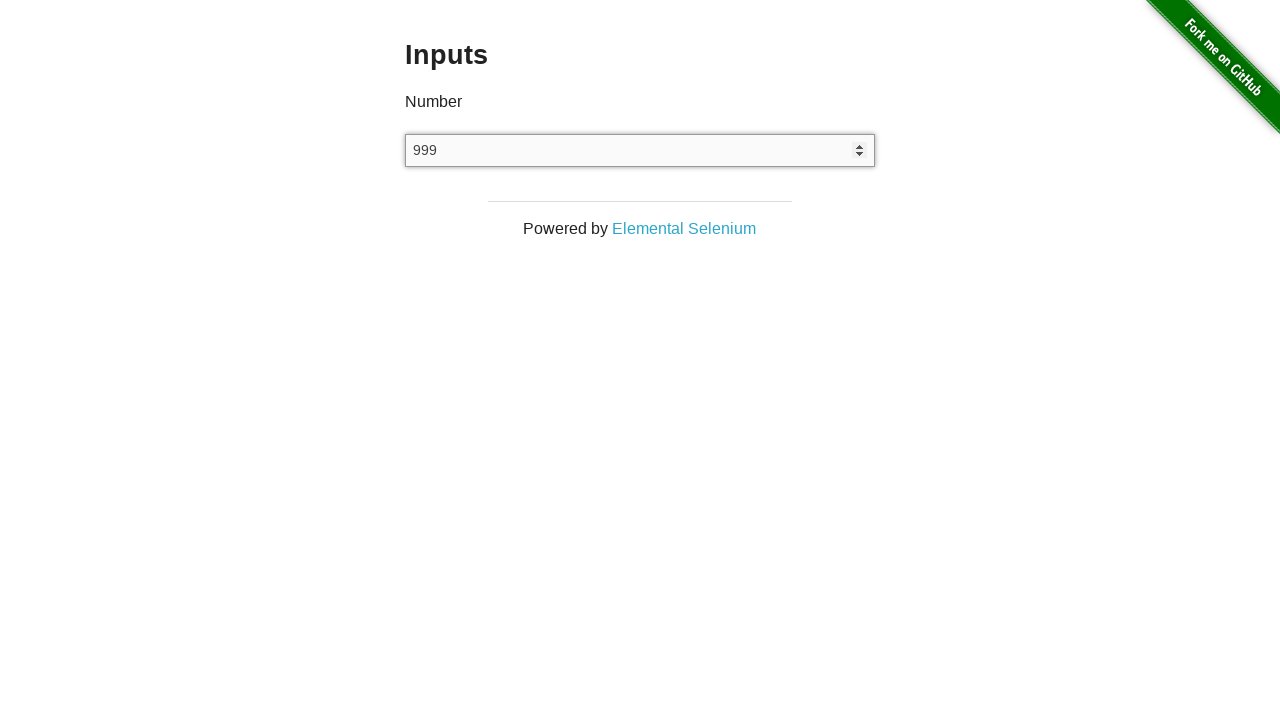

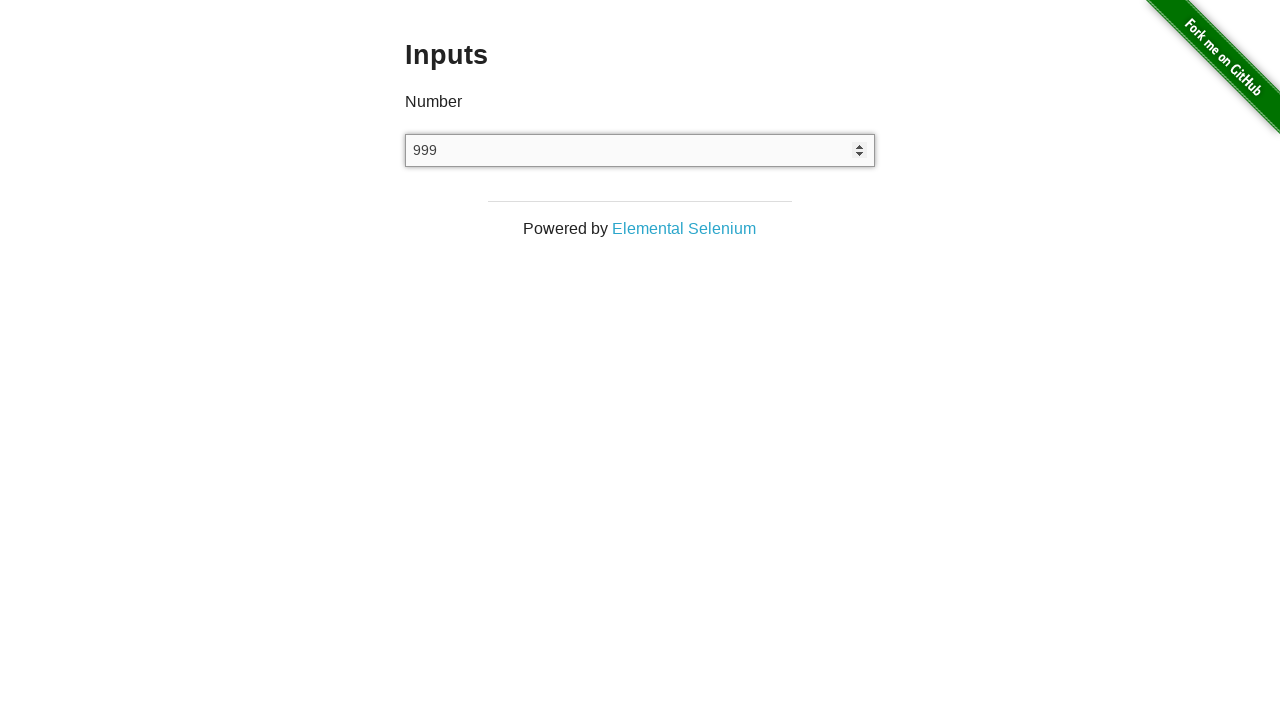